Tests navigation to the "Where To Start" page on W3Schools and verifies the H1 header text

Starting URL: https://www.w3schools.com/

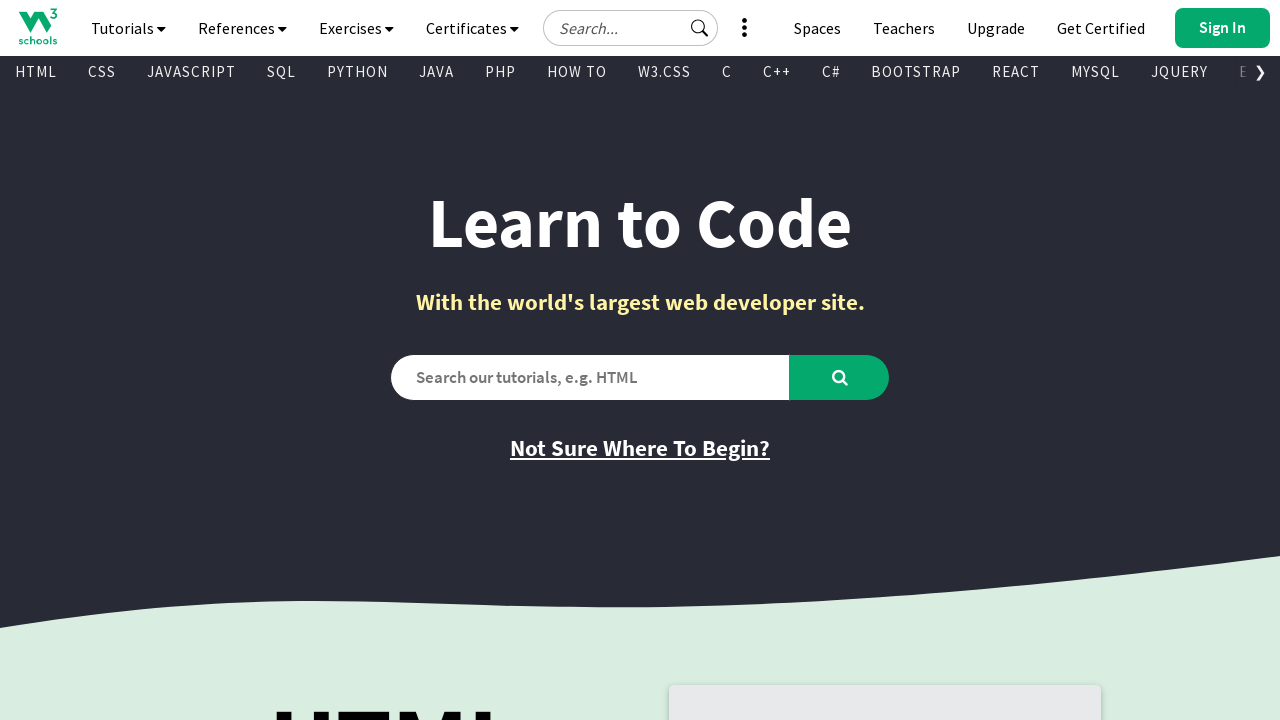

Clicked on 'Where to Start' link at (640, 448) on xpath=//a[@href = 'where_to_start.asp']
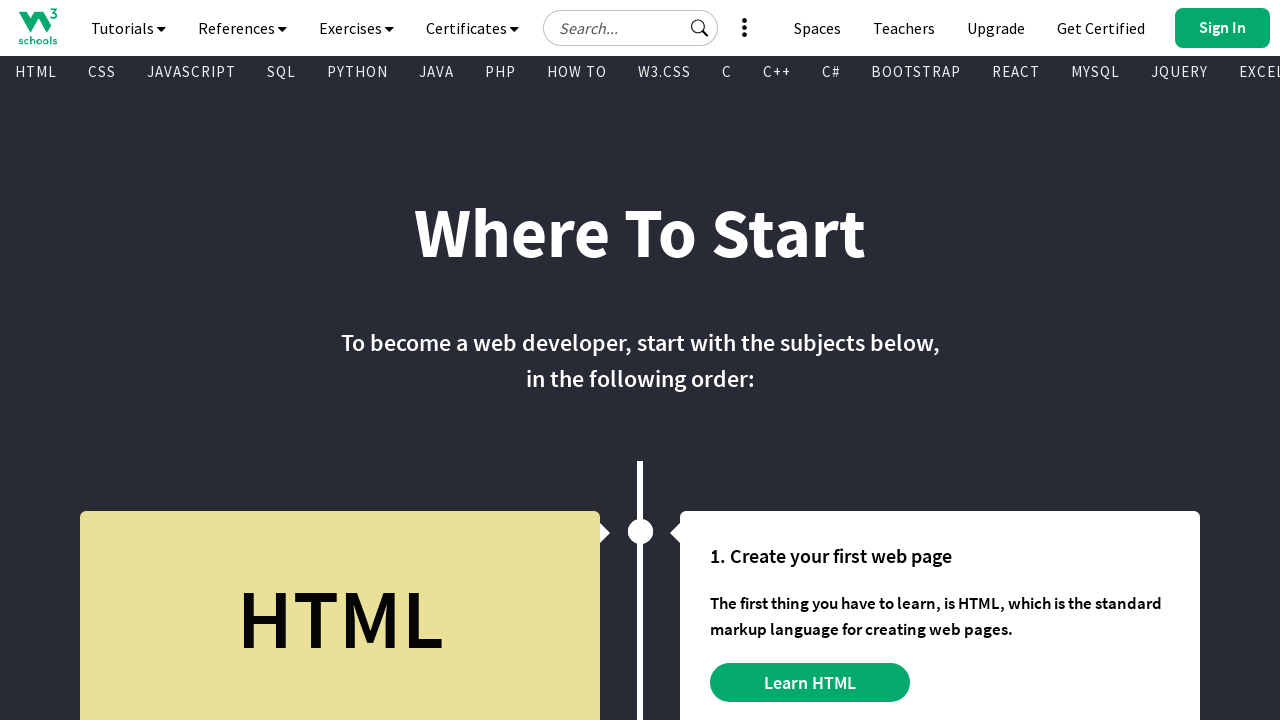

Verified H1 header 'Where To Start' loaded on page
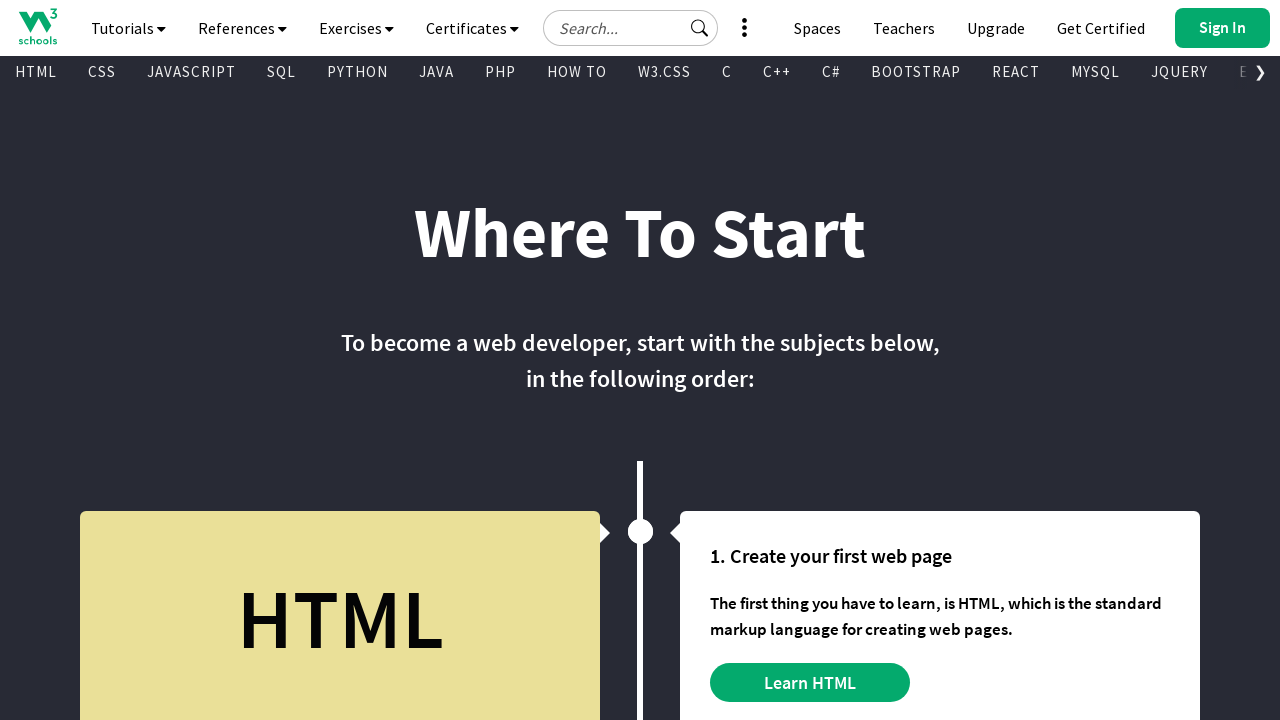

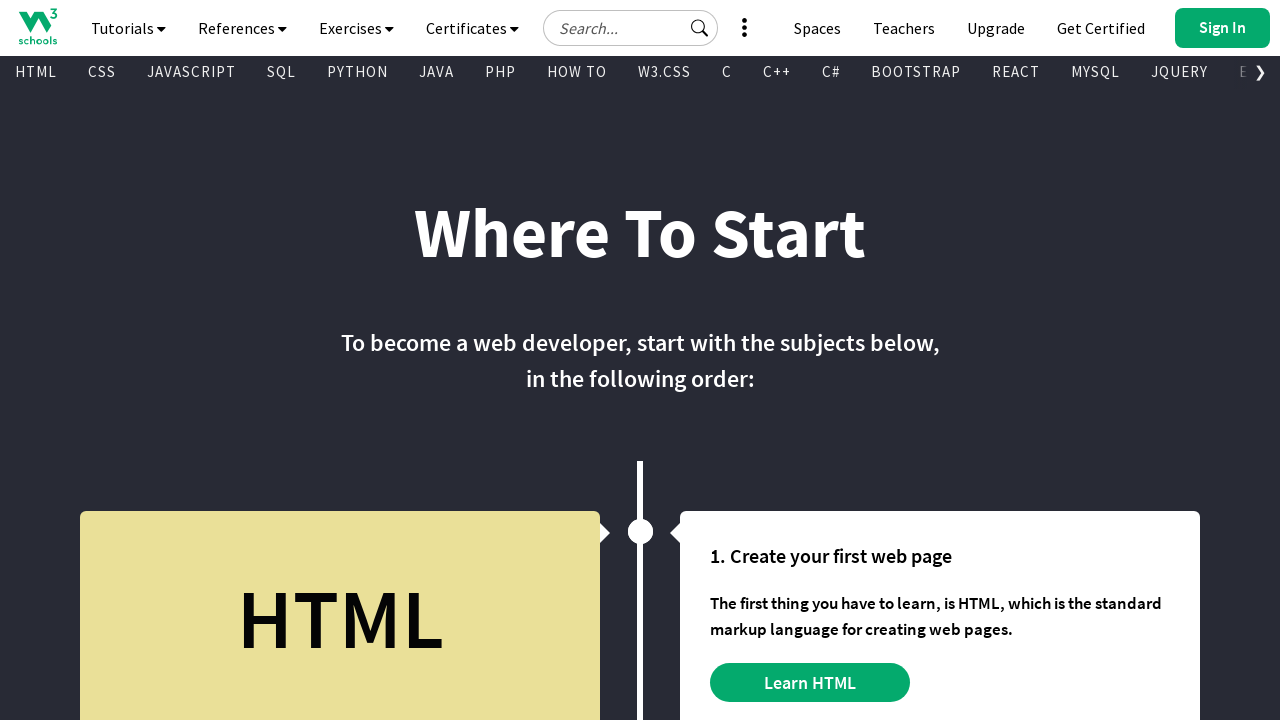